Tests a loading images page by waiting for at least 4 images to load in the image container, then verifies the third image is present and accessible.

Starting URL: https://bonigarcia.dev/selenium-webdriver-java/loading-images.html

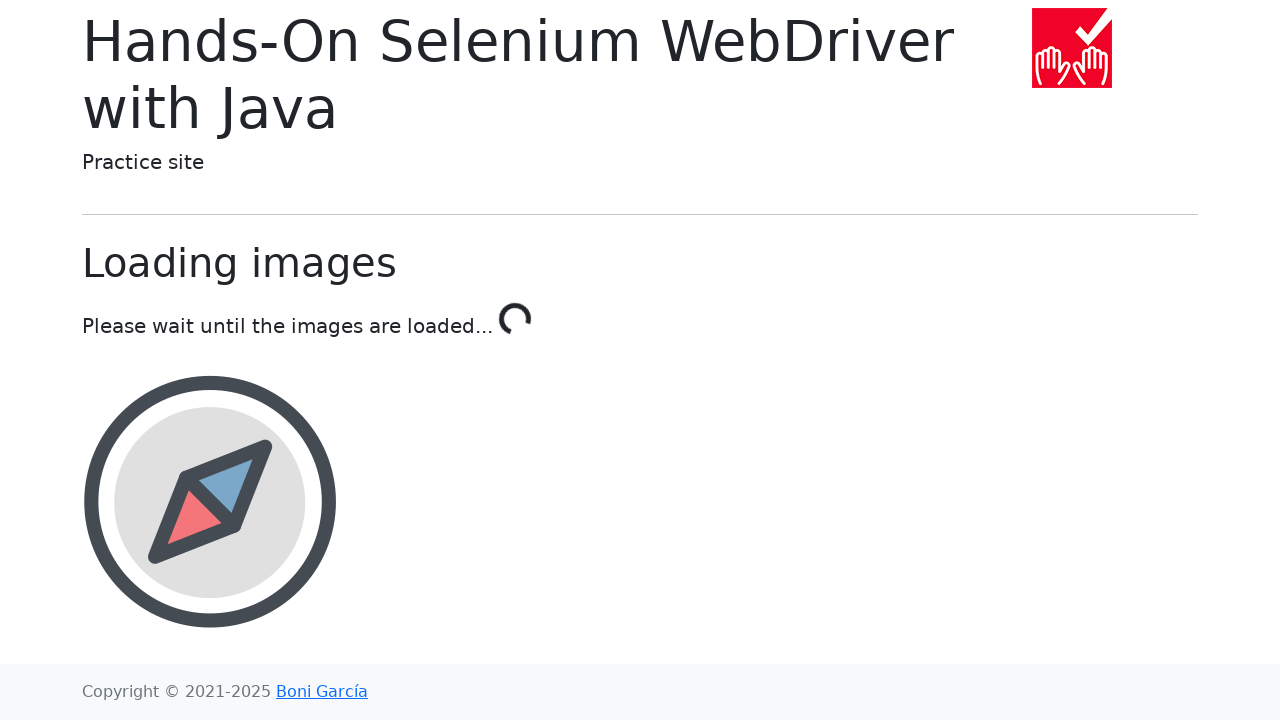

Navigated to loading images page
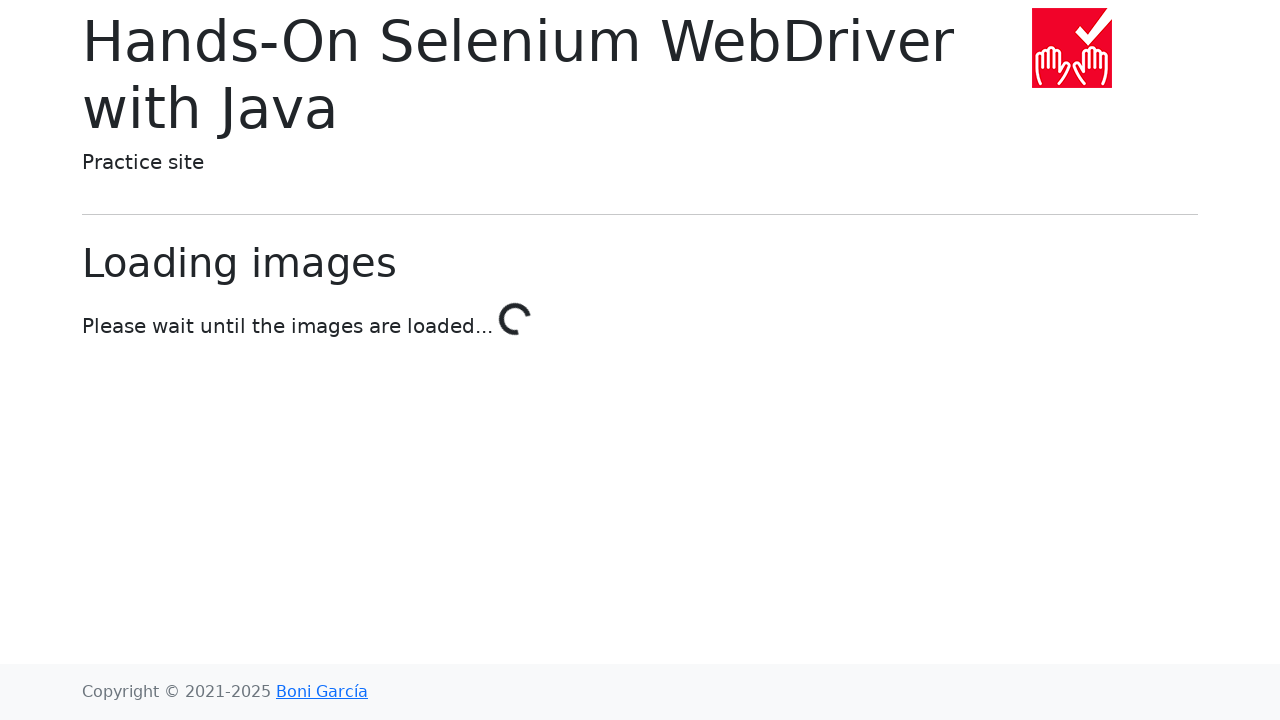

Waited for at least 4 images to load in the image container
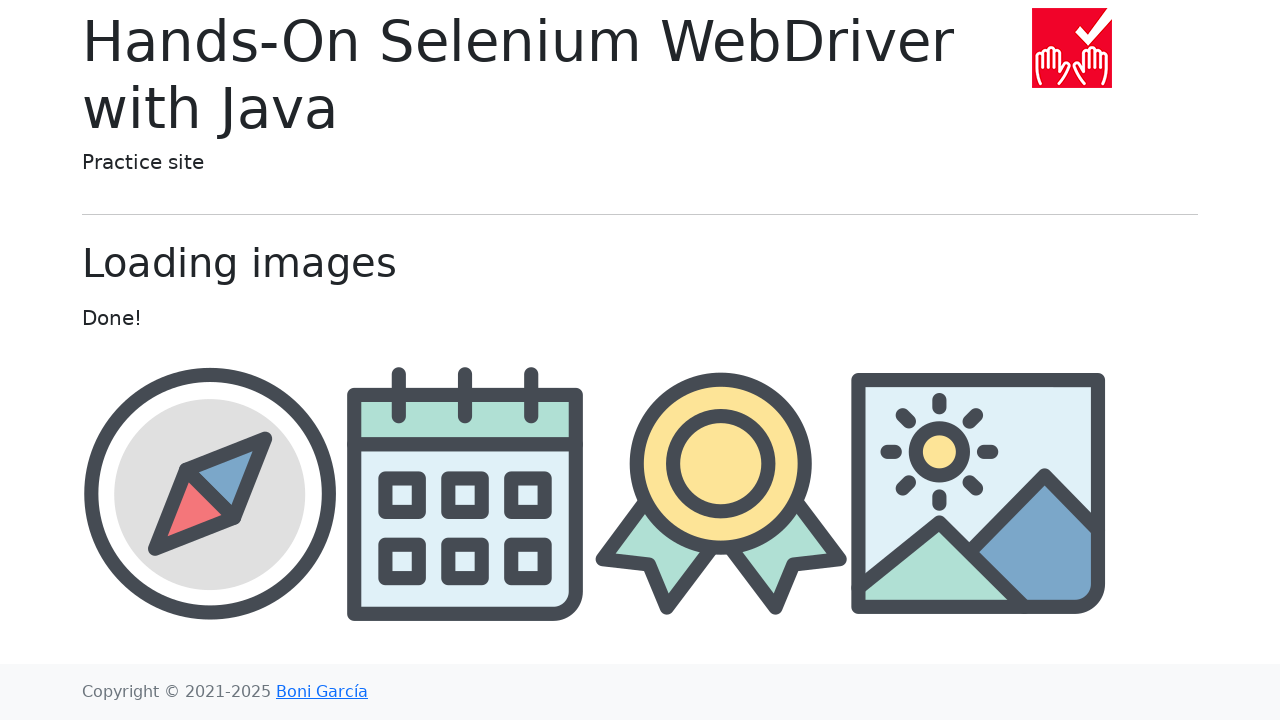

Located all images in the image container
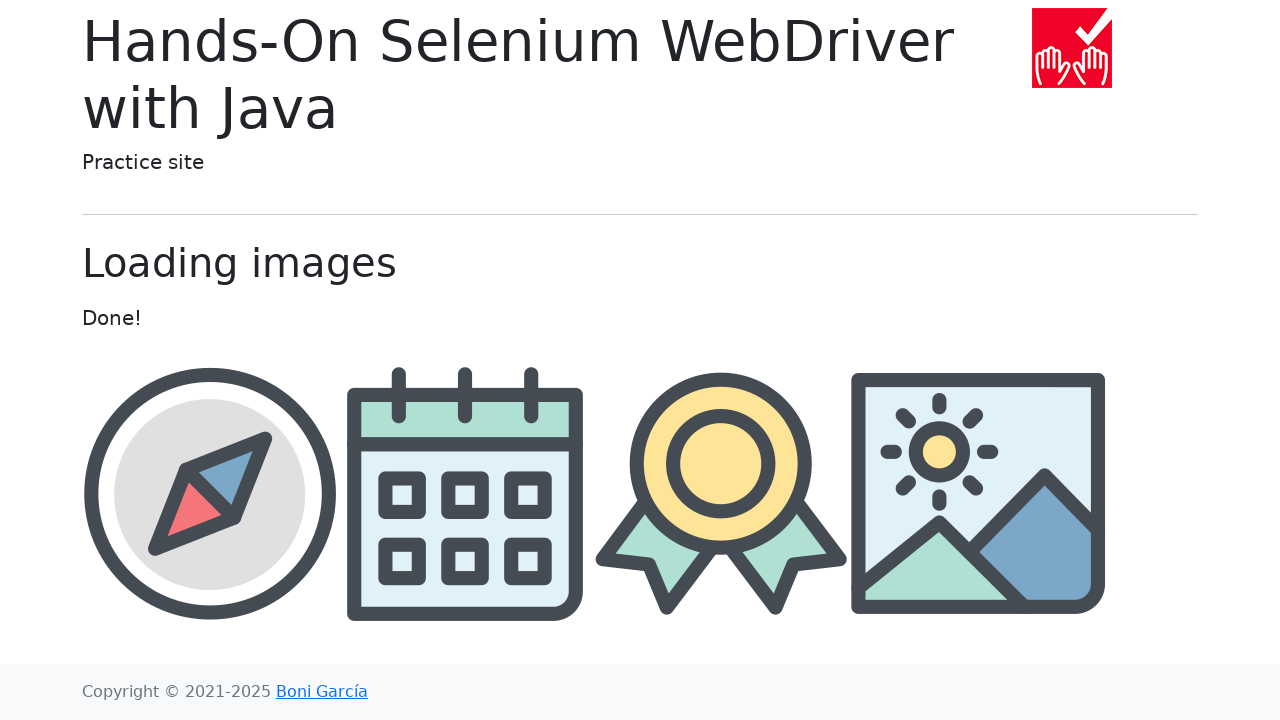

Counted 4 images in the container
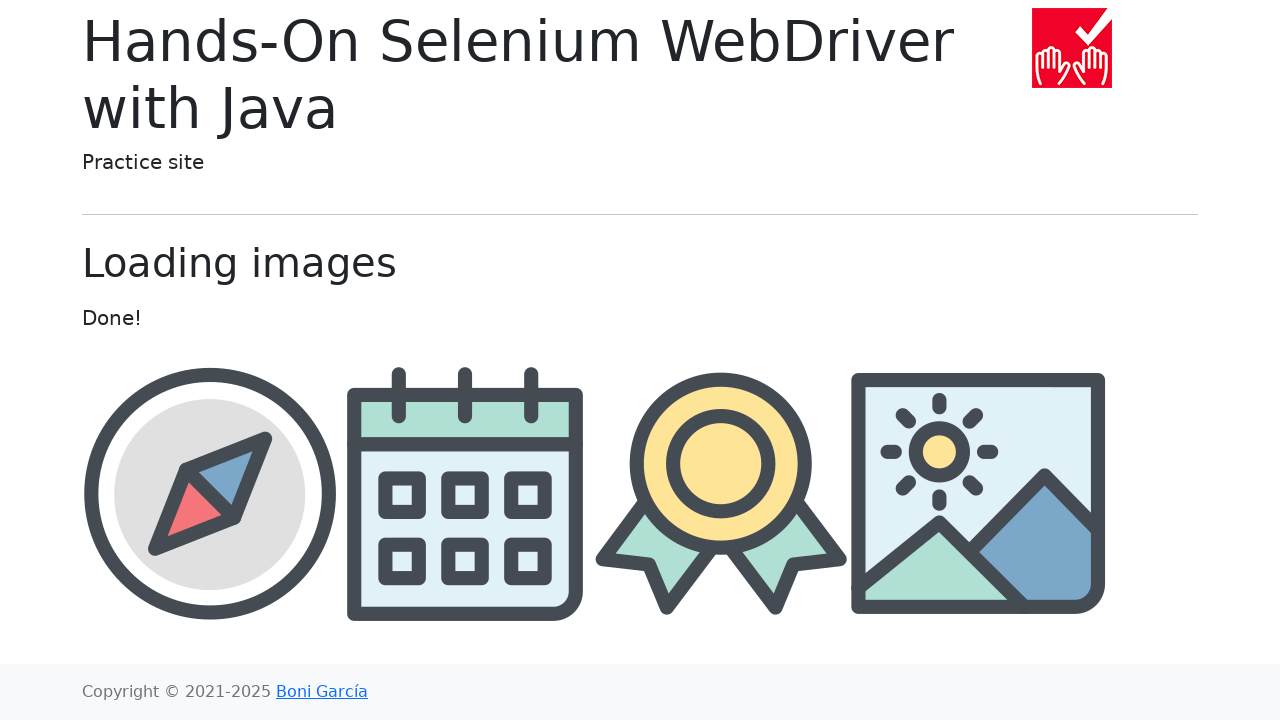

Verified that at least 3 images exist (found 4)
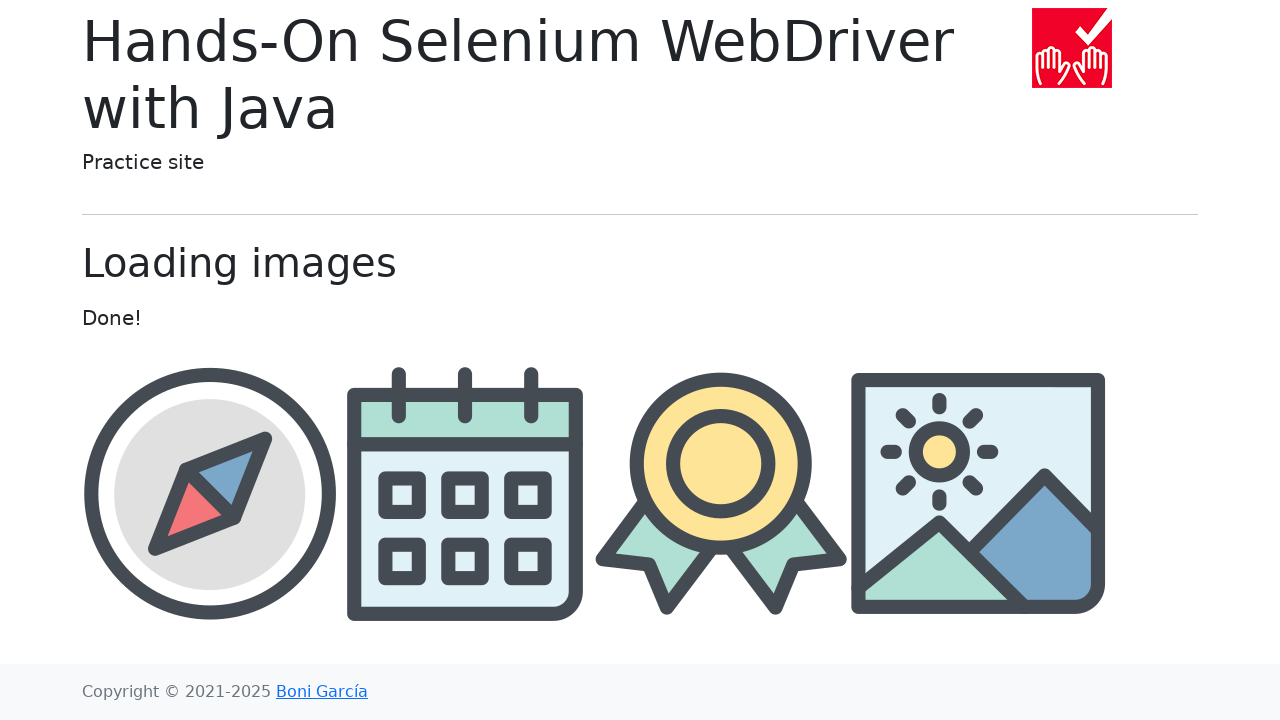

Located the third image element
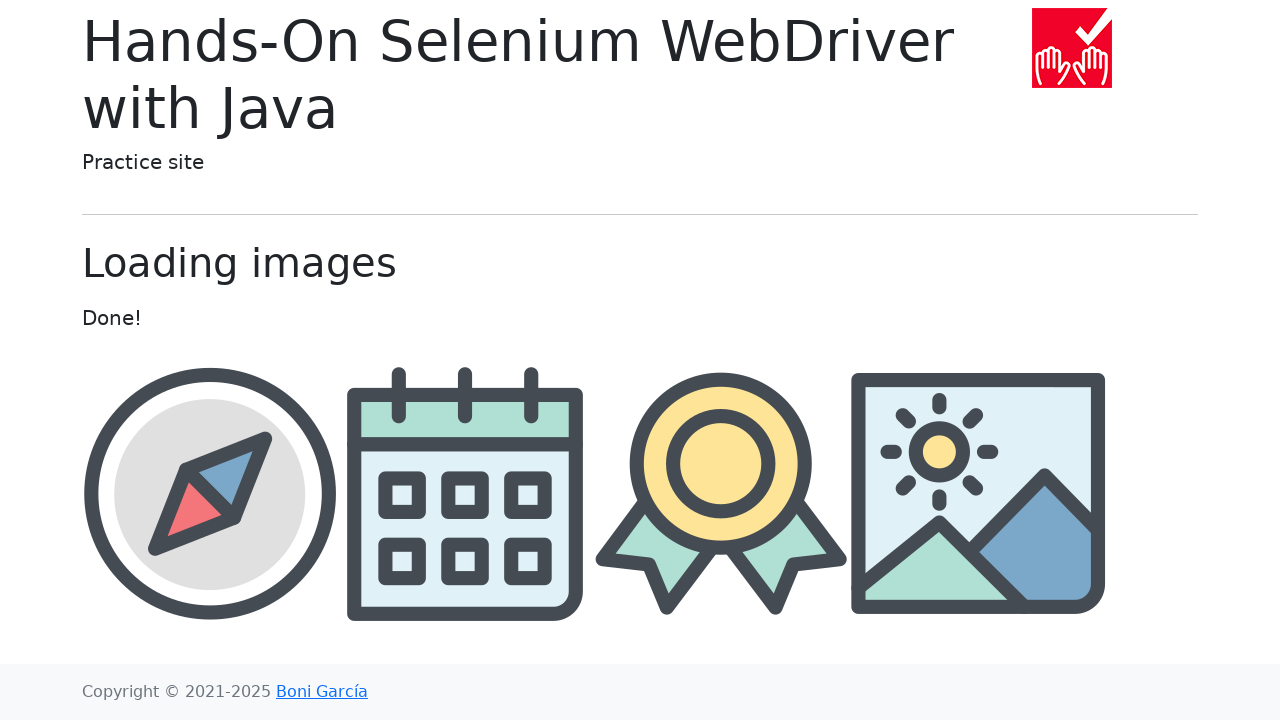

Retrieved src attribute from third image: img/award.png
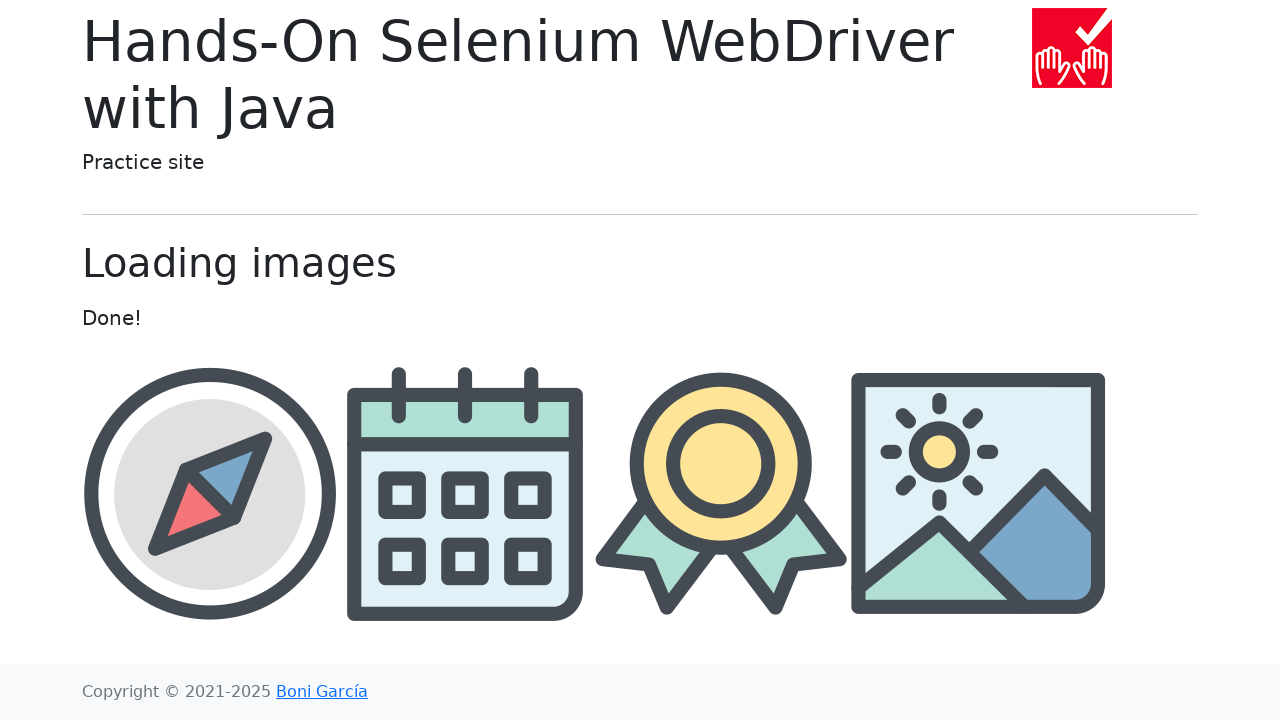

Verified third image has a valid src attribute
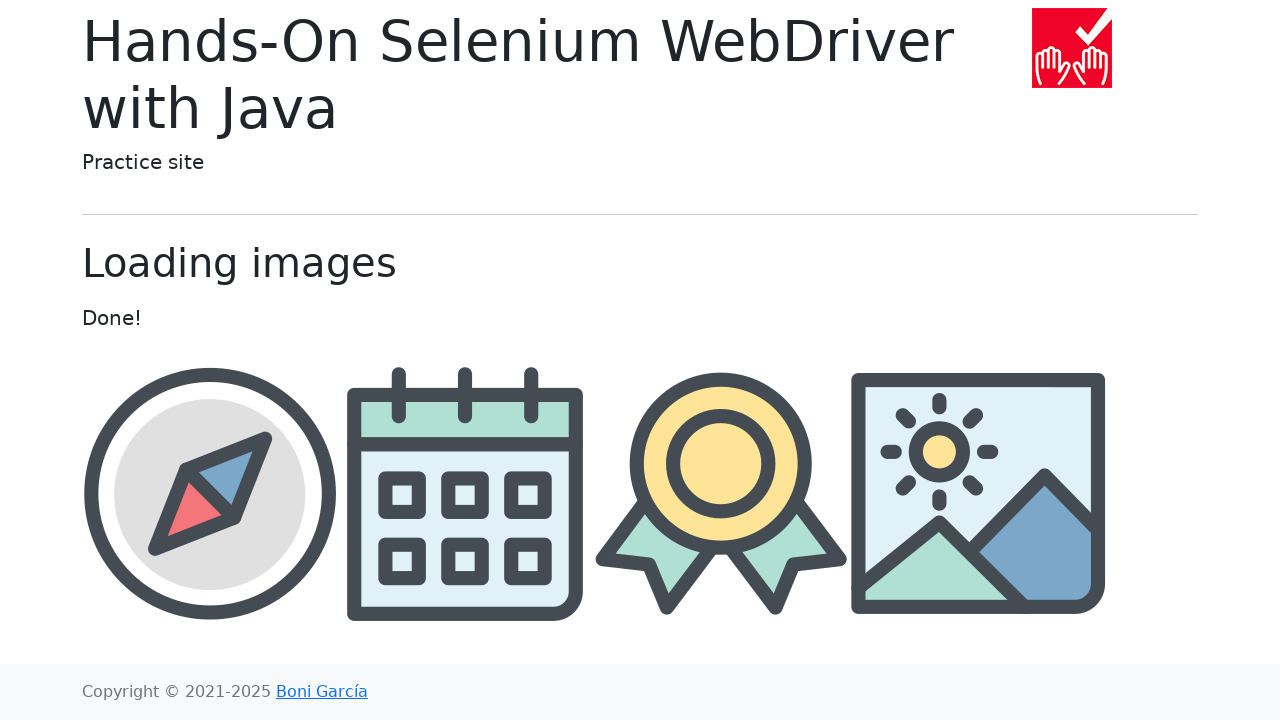

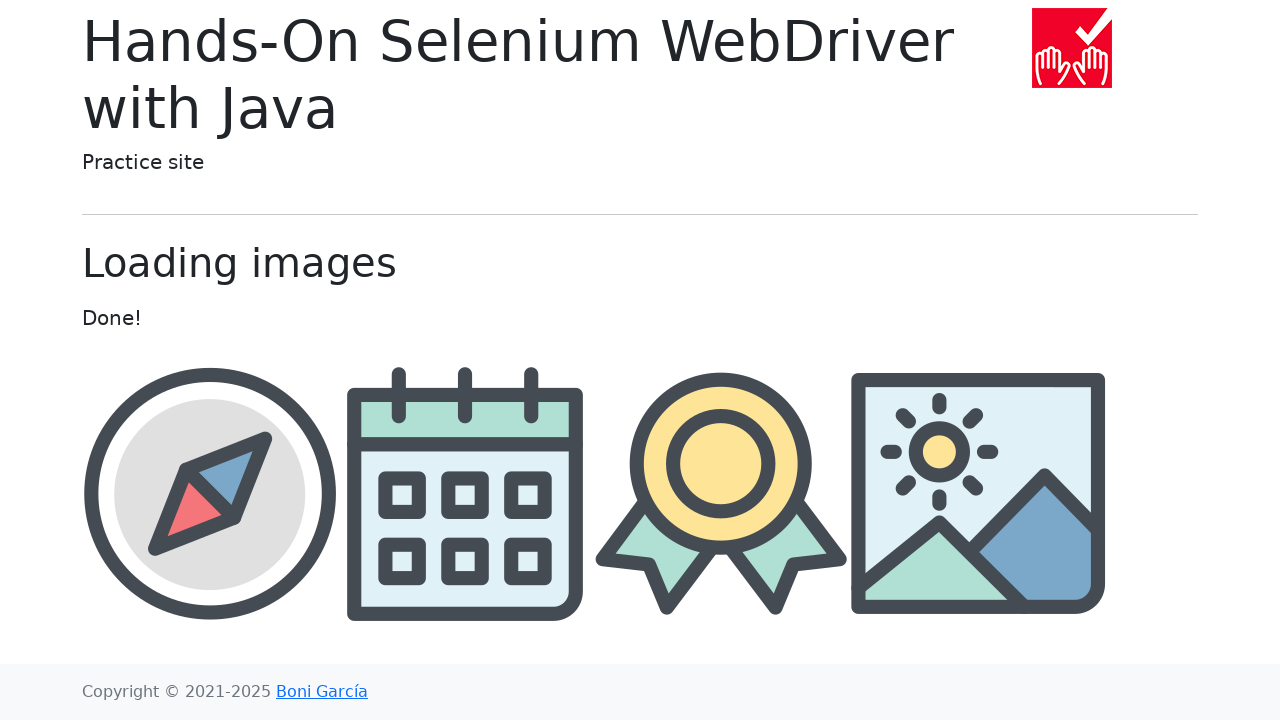